Tests jQuery UI dialog functionality by navigating to the dialog demo page and closing the dialog box

Starting URL: https://jqueryui.com/

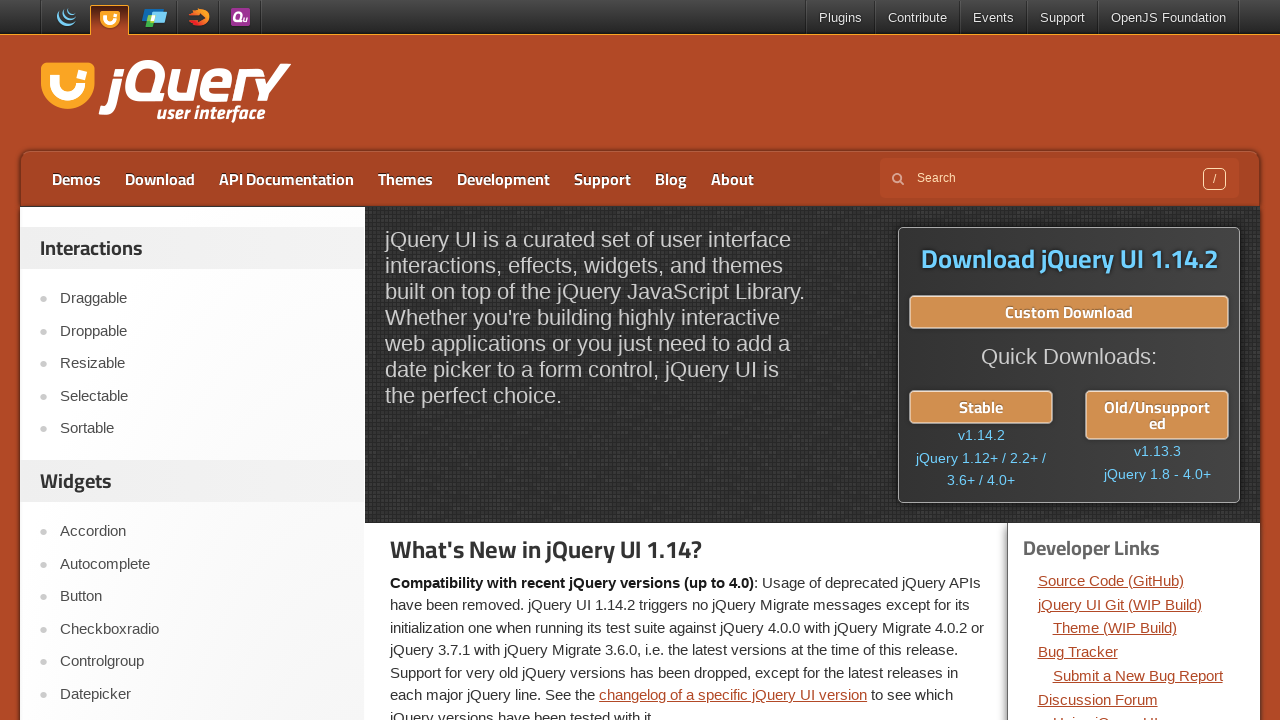

Clicked on dialog menu item from left sidebar at (202, 709) on aside:nth-of-type(2) > ul > li:nth-of-type(7) > a
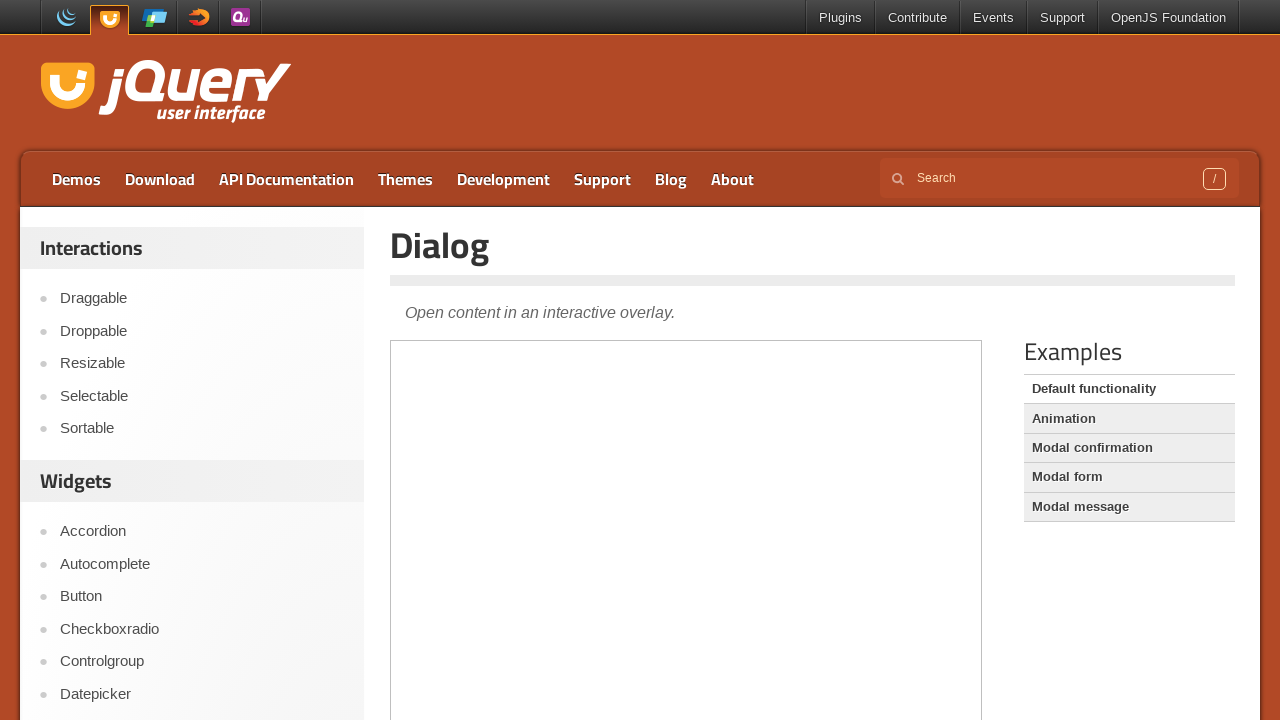

Dialog demo iframe loaded
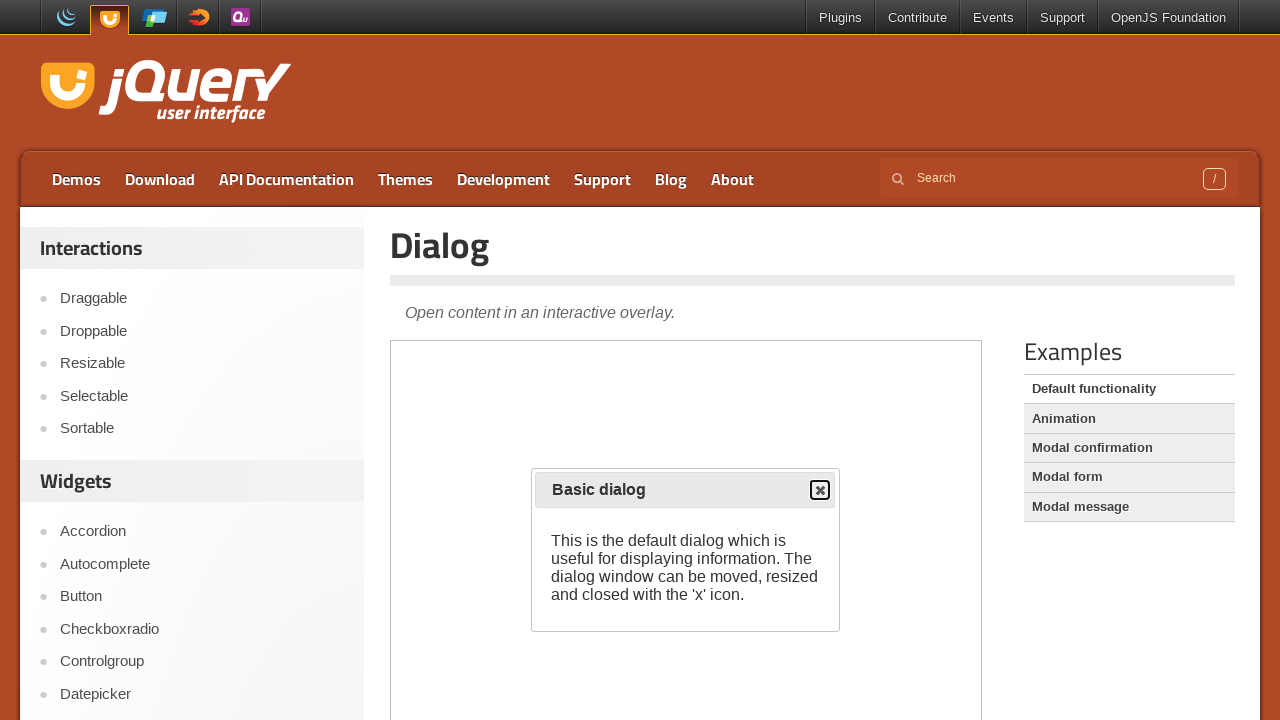

Switched to dialog demo iframe
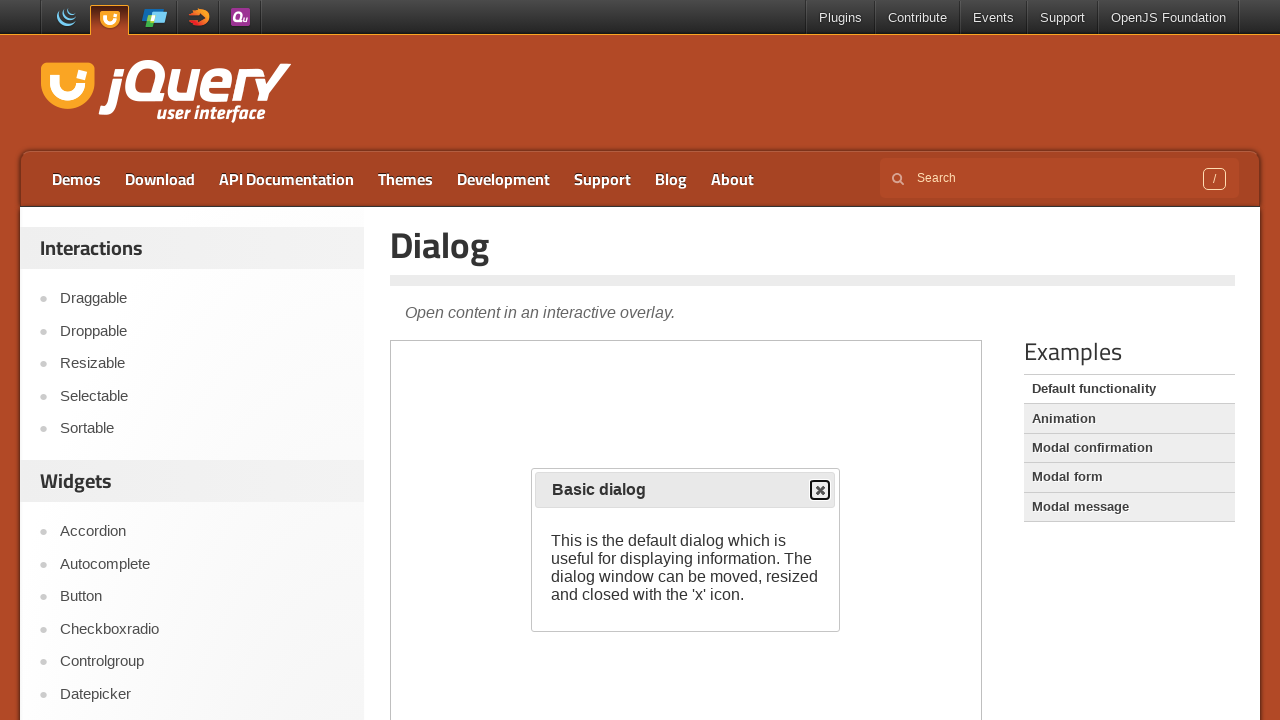

Clicked close button on jQuery UI dialog at (820, 490) on iframe.demo-frame >> internal:control=enter-frame >> button.ui-dialog-titlebar-c
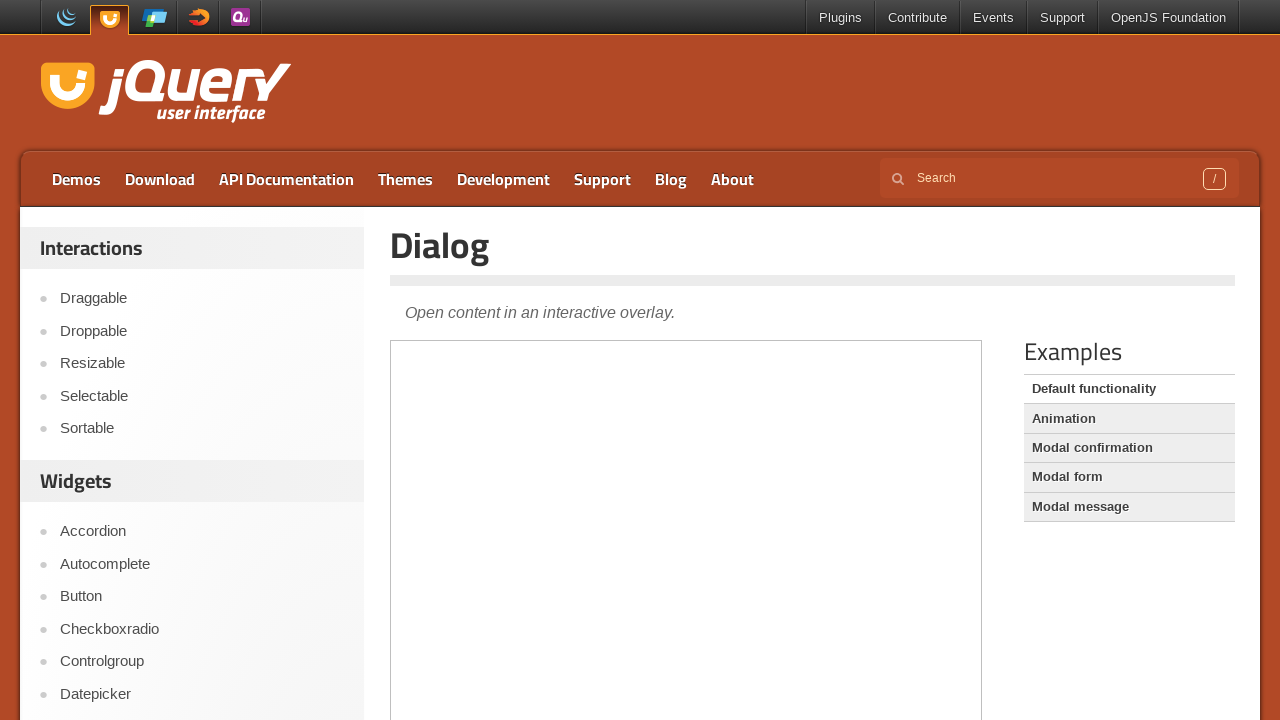

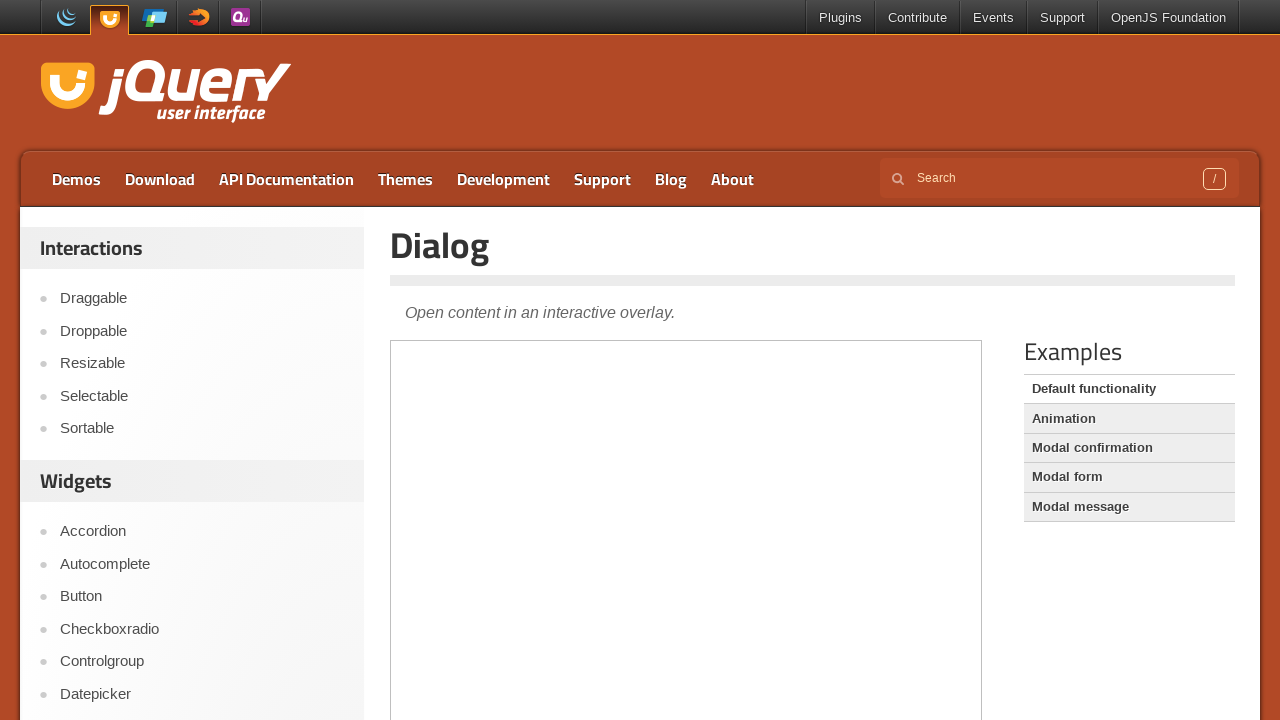